Tests a Sauce Labs guinea pig page by verifying the page title contains expected text, clicking a submit button, and verifying the URL still contains 'guinea'

Starting URL: http://saucelabs.com/test/guinea-pig

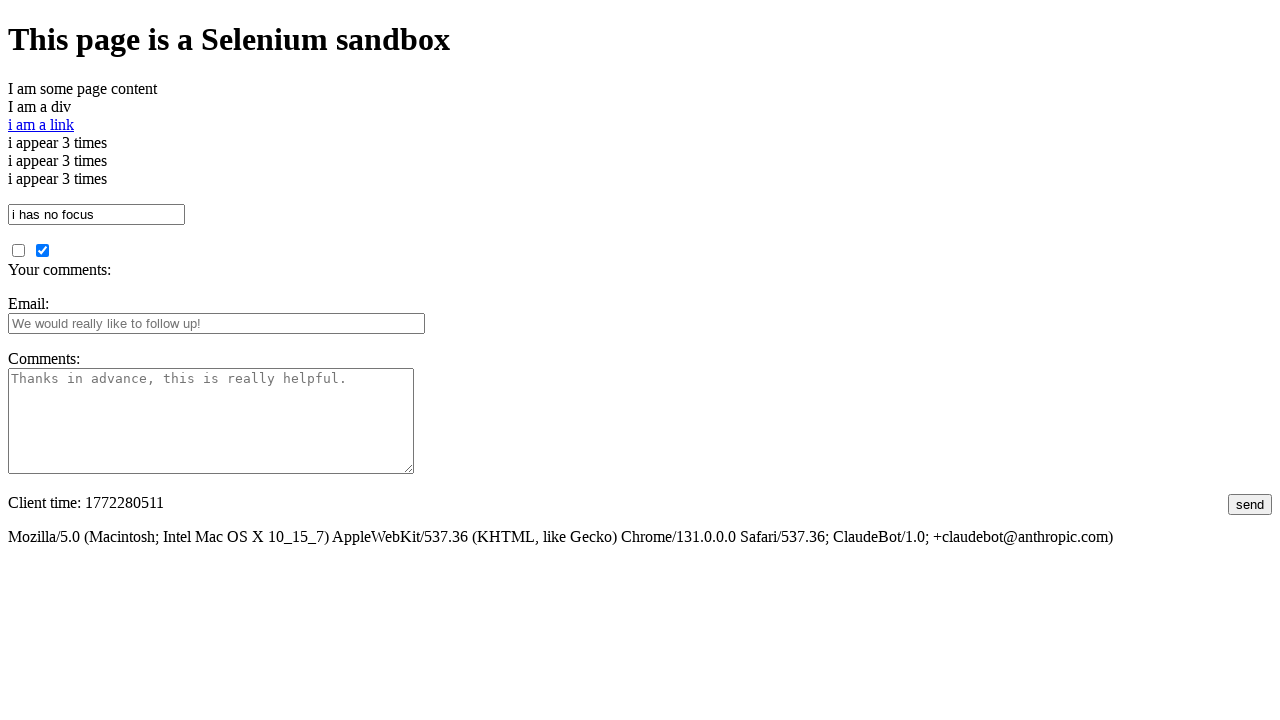

Retrieved page title
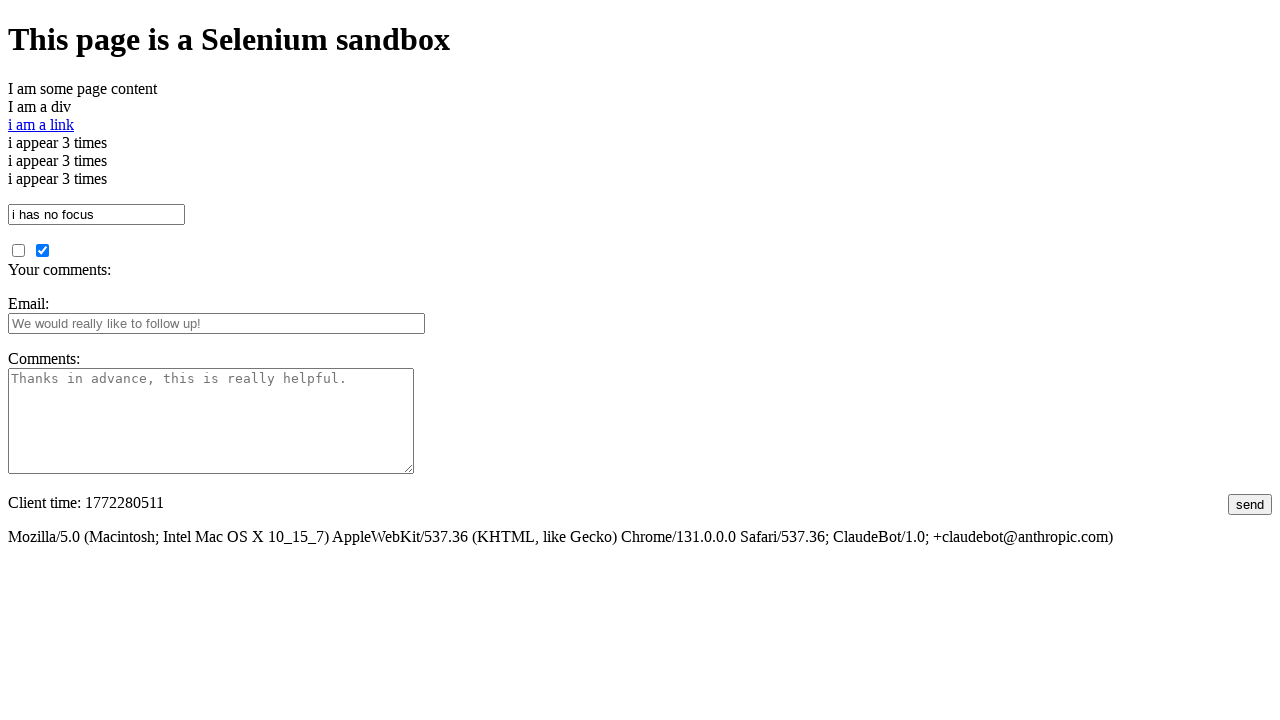

Verified page title contains 'I am a page title'
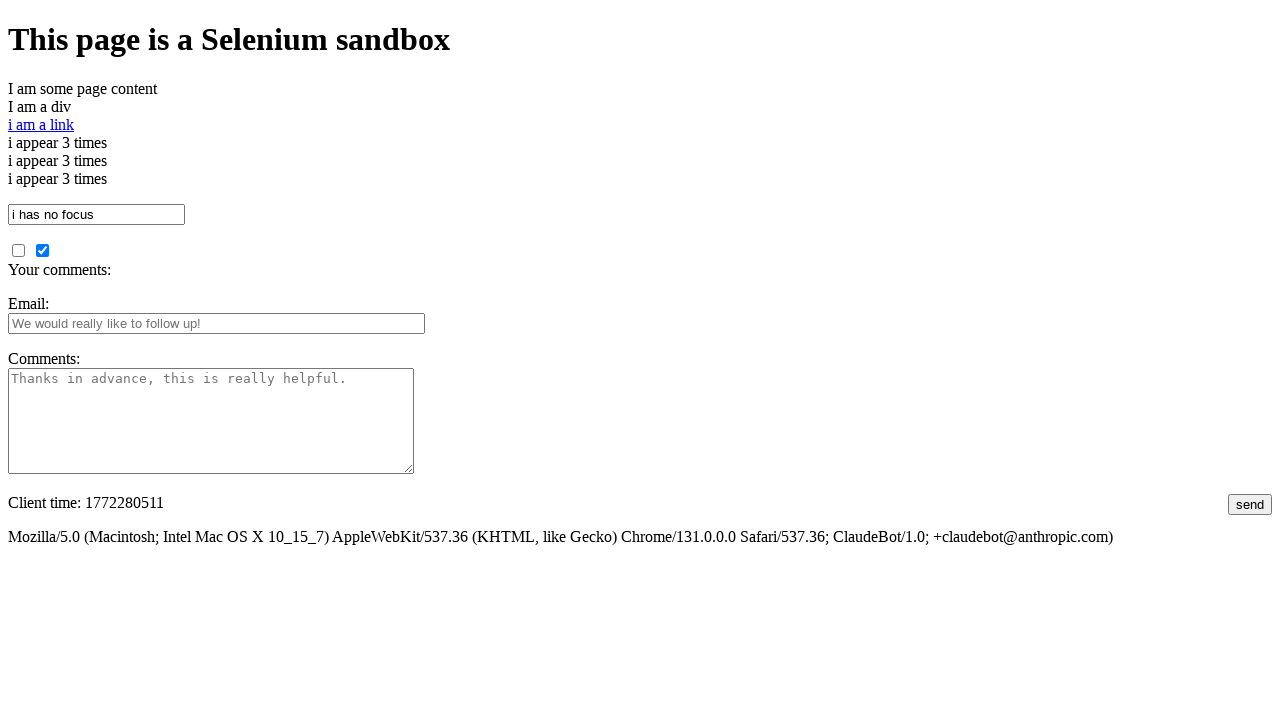

Clicked submit button at (1250, 504) on #submit
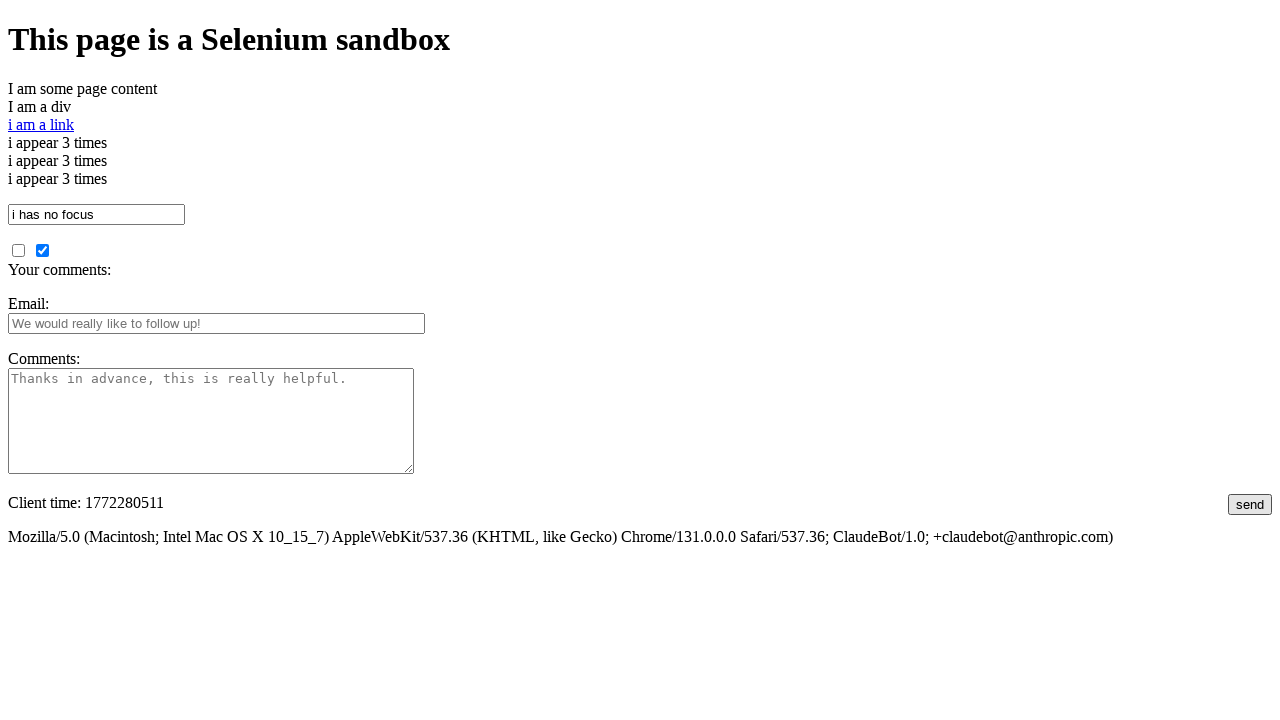

Retrieved current URL after button click
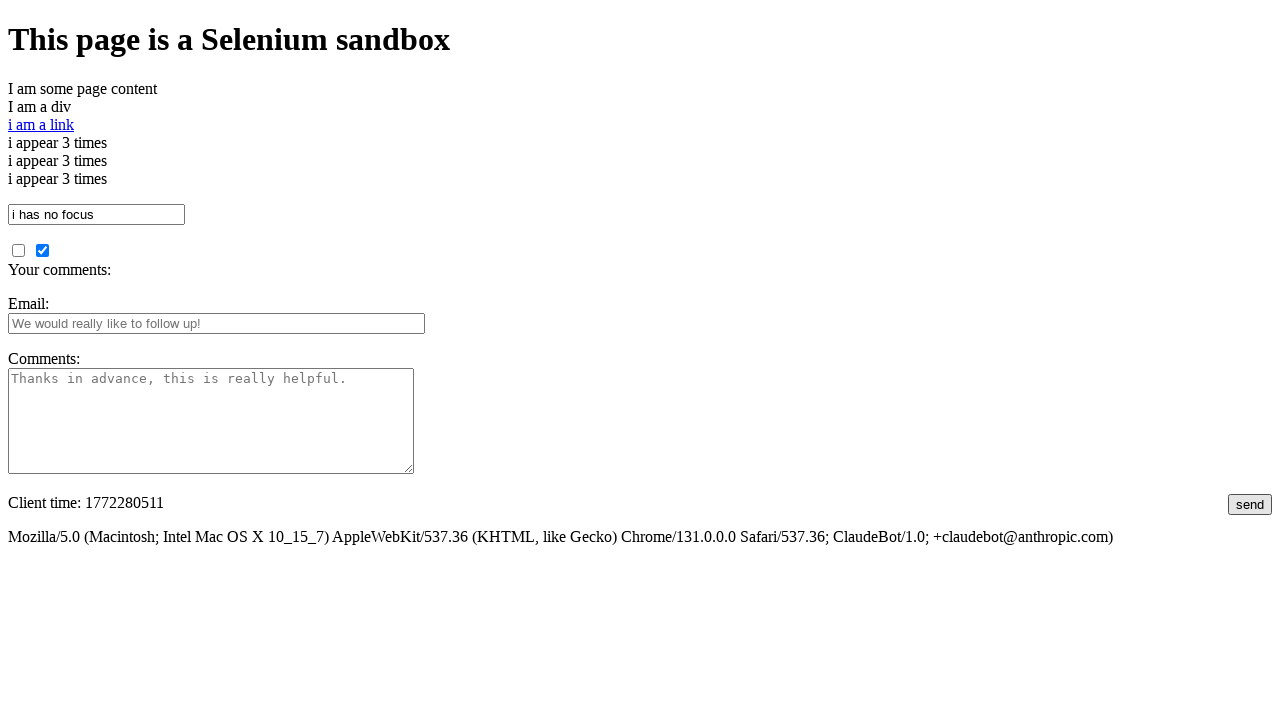

Verified URL still contains 'guinea'
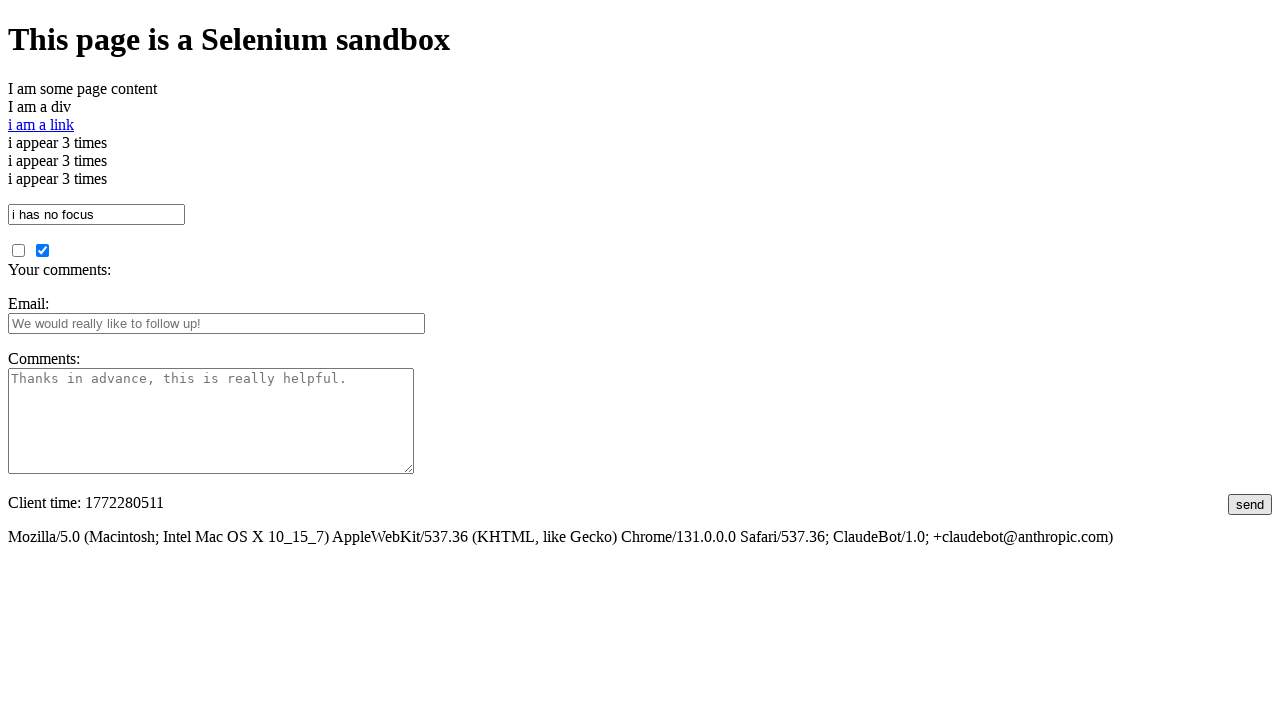

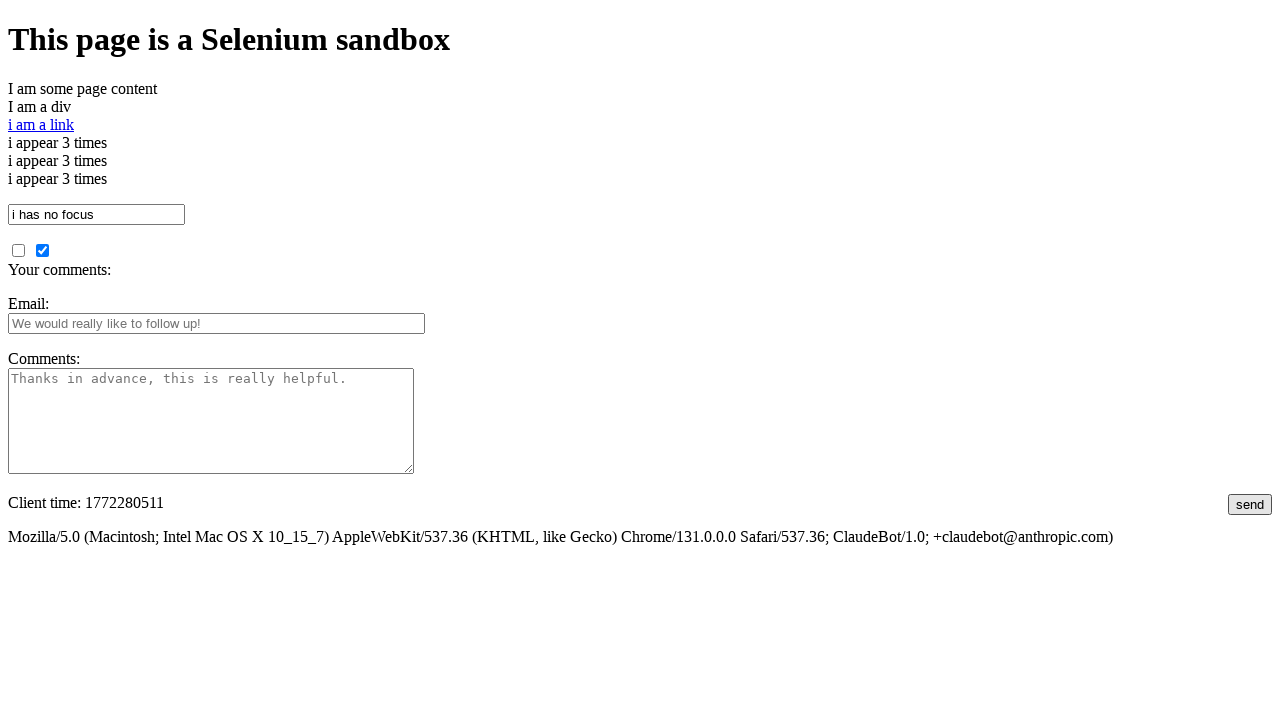